Tests a complete form submission by filling out personal information fields including first name, last name, job title, selecting a radio button, checking a checkbox, selecting from a dropdown, entering a date, and submitting the form.

Starting URL: https://formy-project.herokuapp.com/form

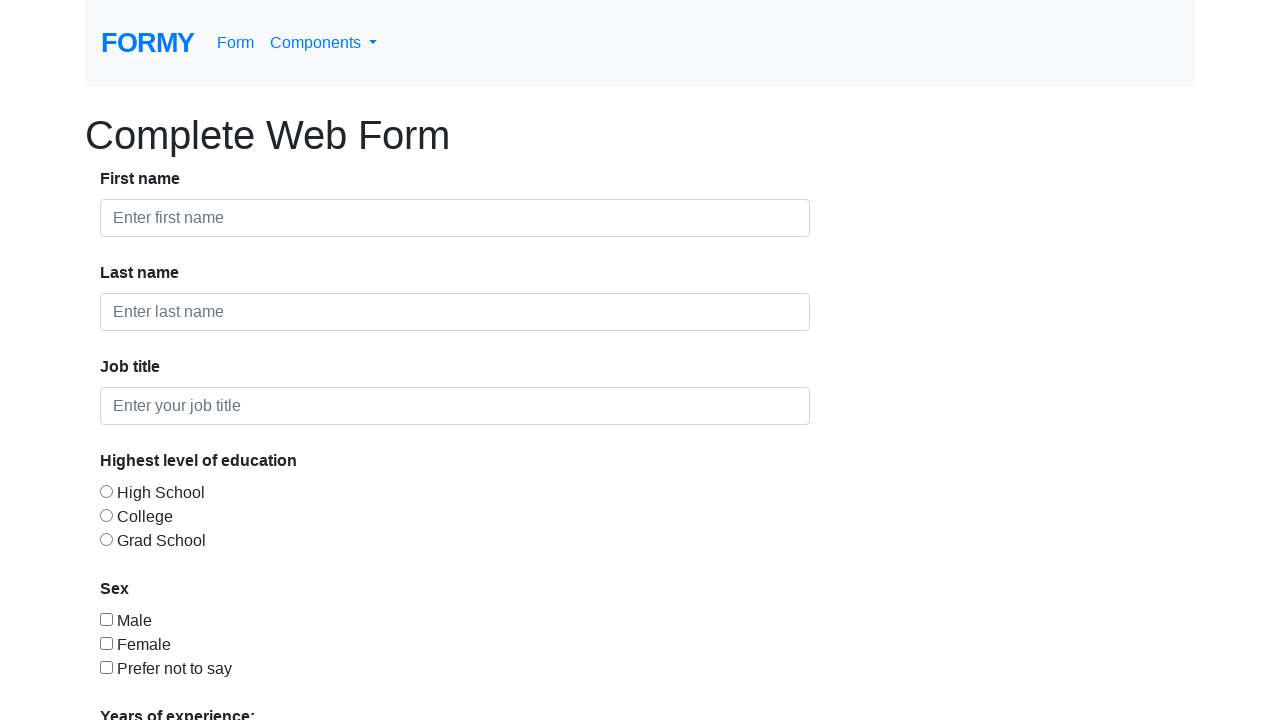

Filled first name field with 'Damarapelly' on #first-name
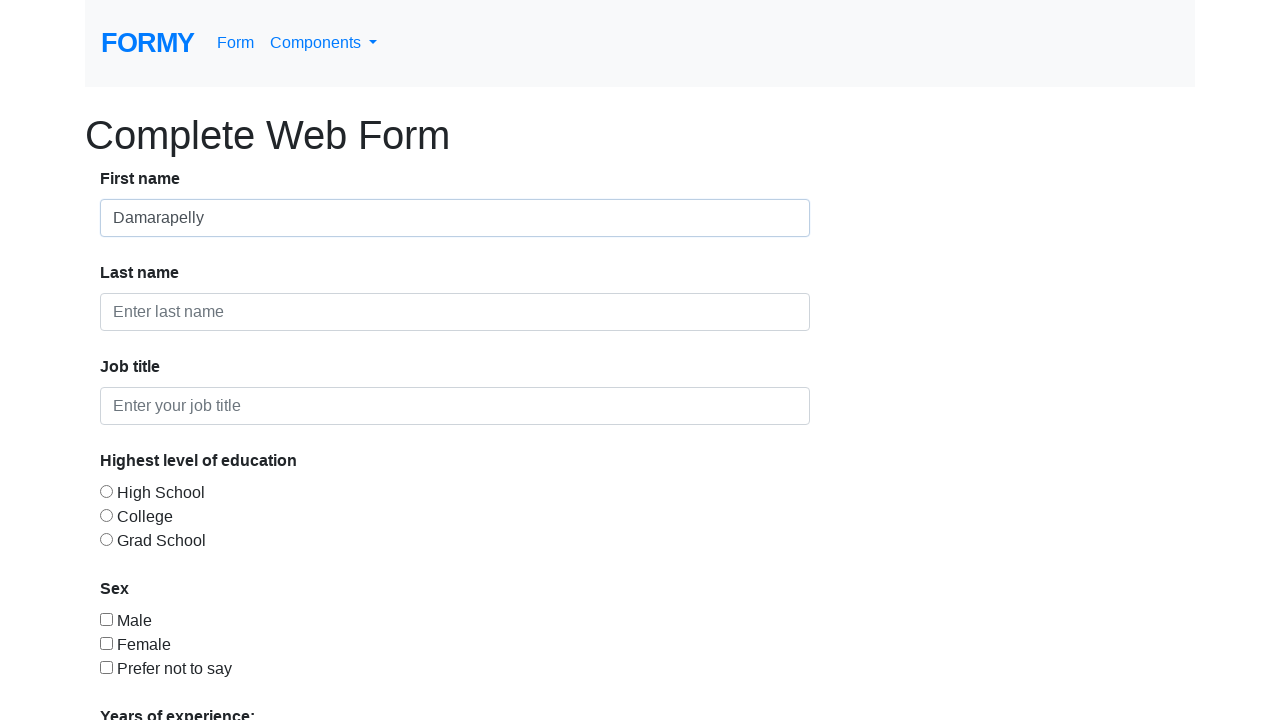

Filled last name field with 'Sathish' on #last-name
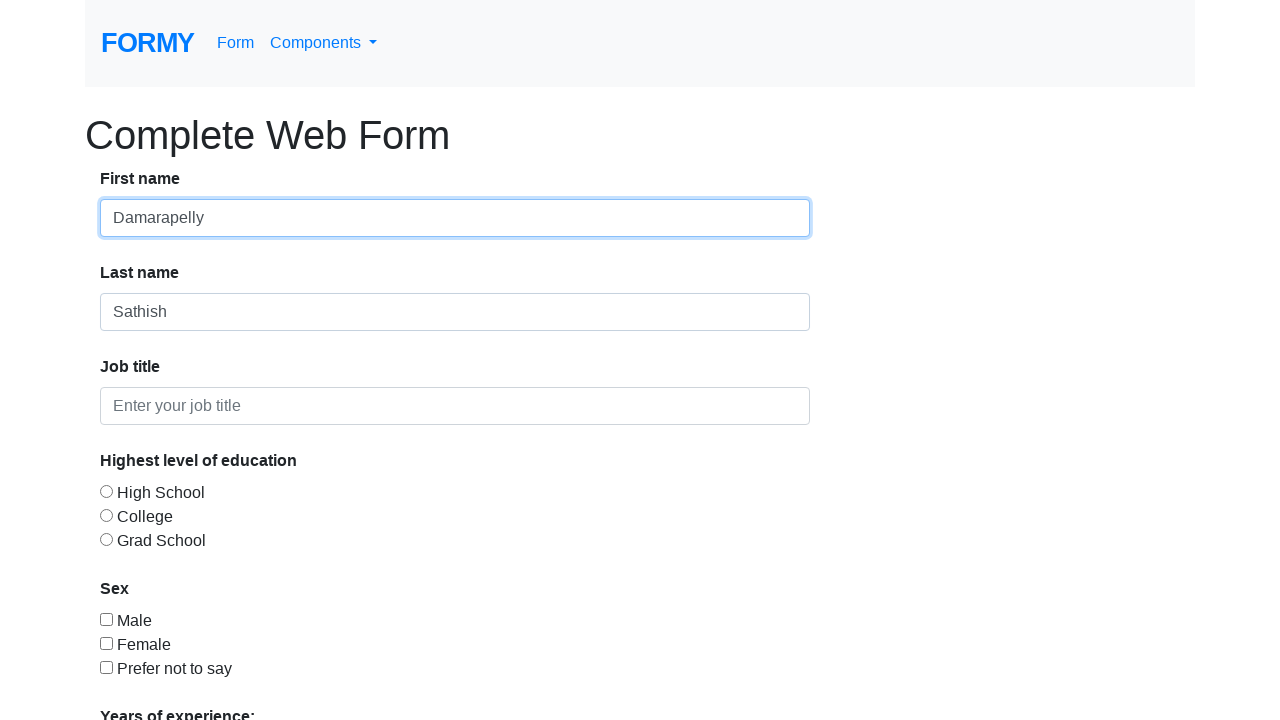

Filled job title field with 'QA automation Testing' on input#job-title
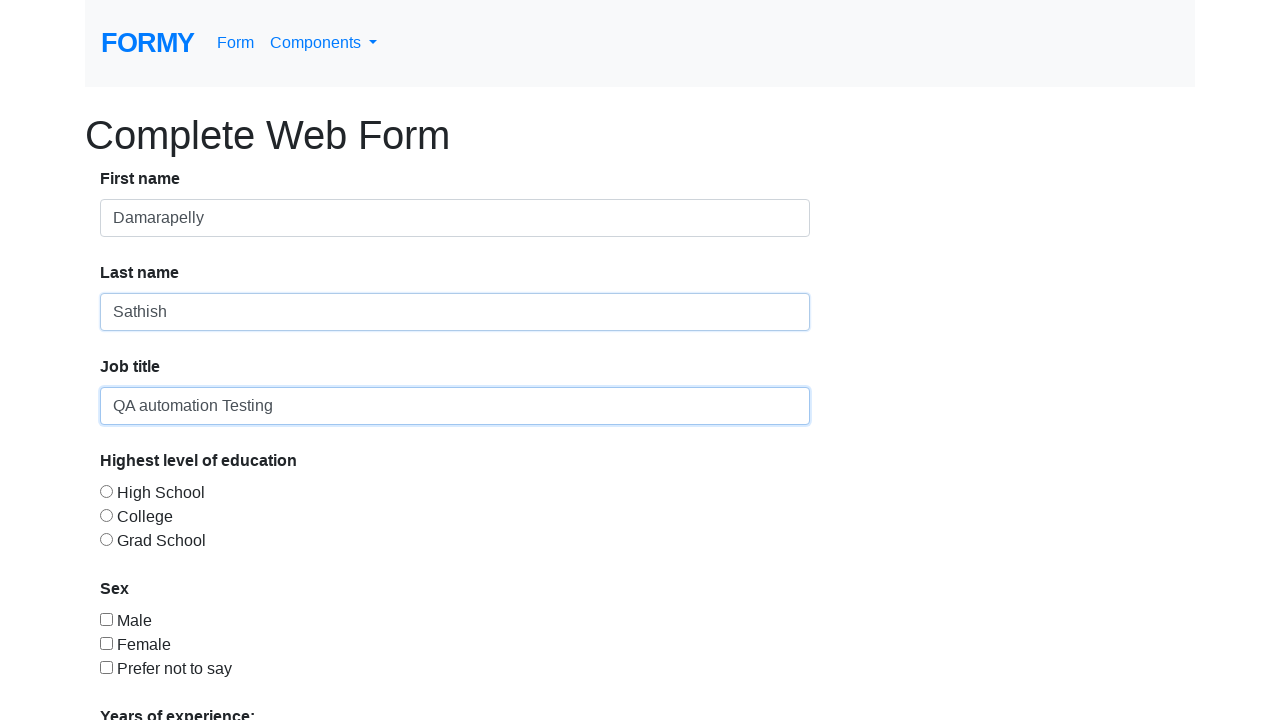

Selected radio button option 3 at (106, 539) on input[value='radio-button-3']
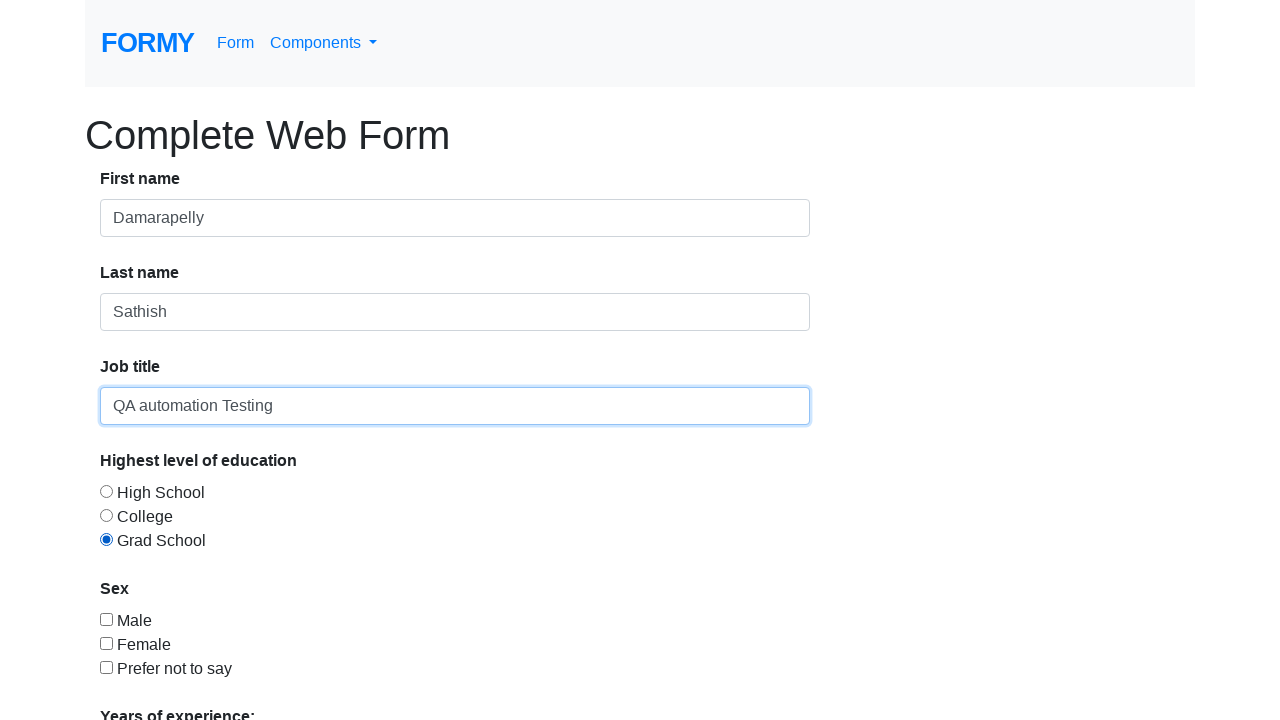

Checked checkbox option 2 at (106, 643) on input[value='checkbox-2']
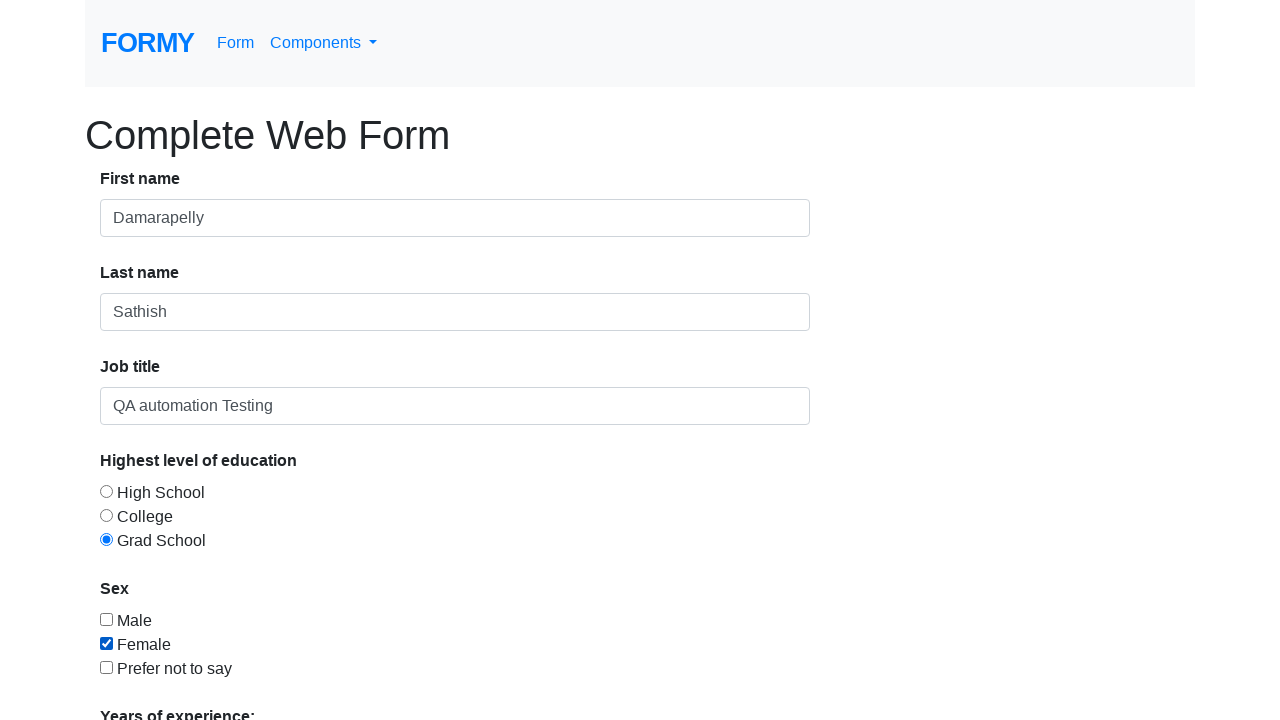

Selected '0-1' years experience from dropdown menu on #select-menu
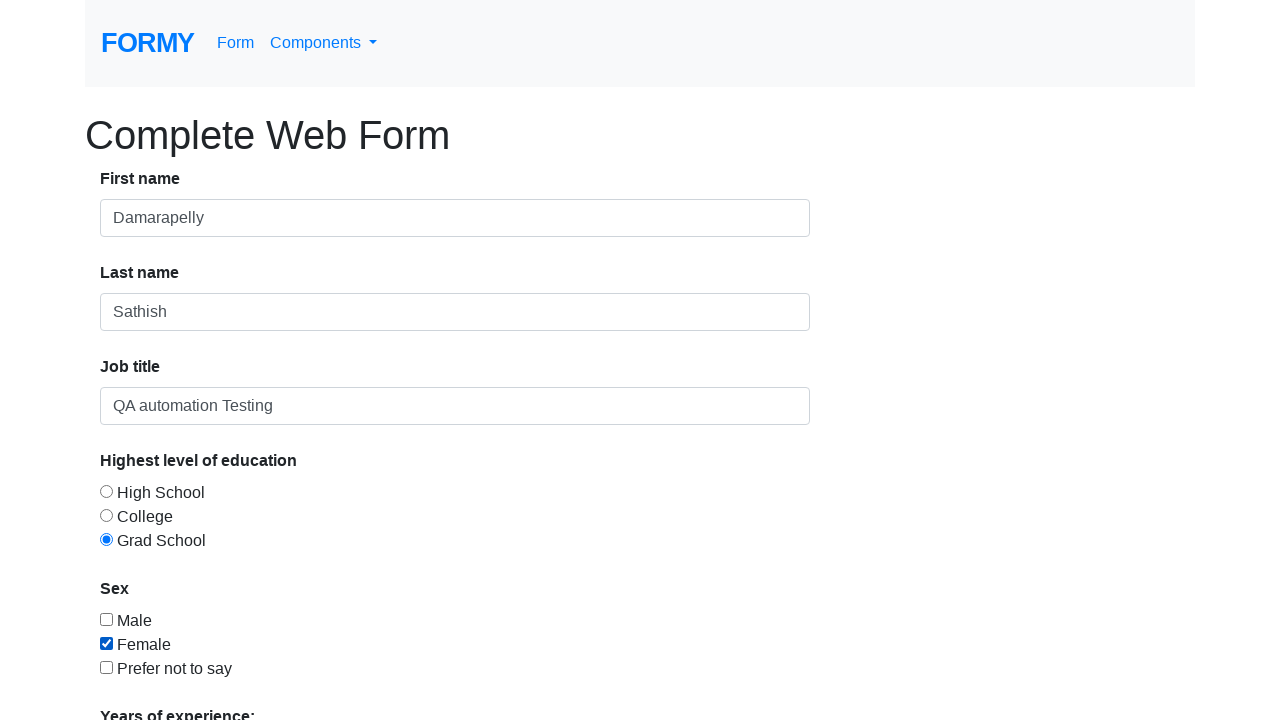

Filled date picker with '08/20/2020' on #datepicker
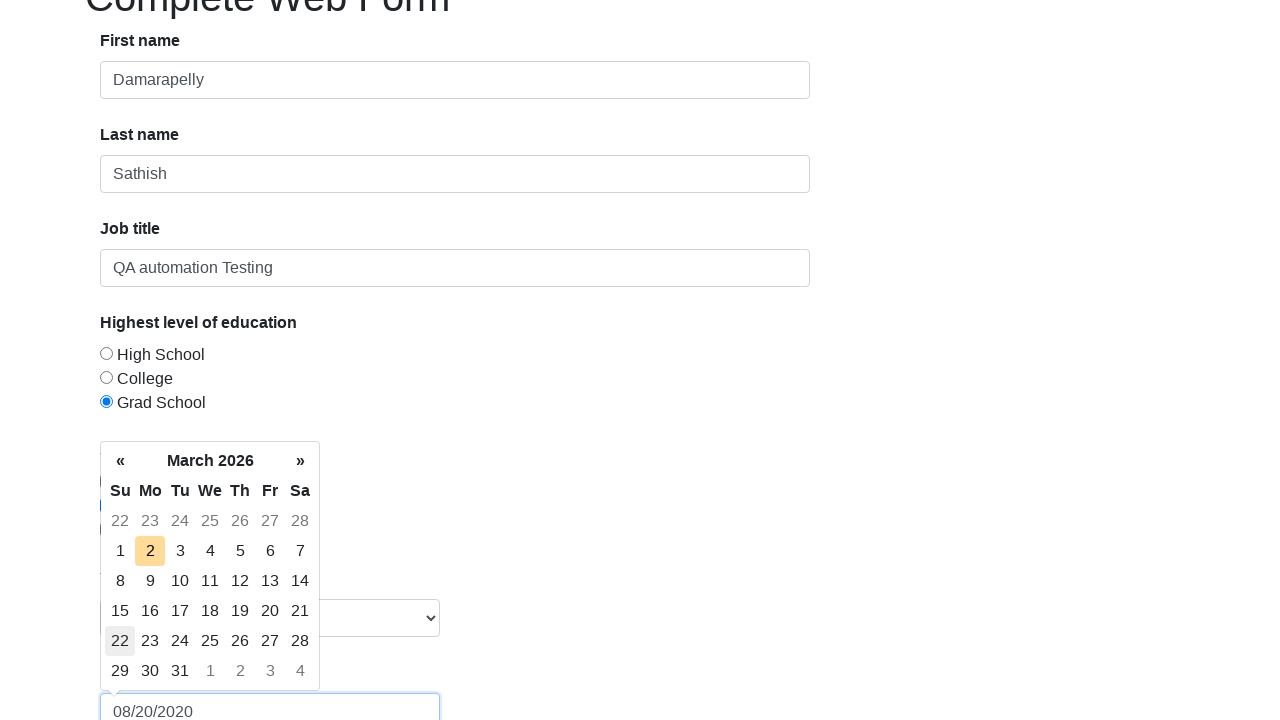

Clicked submit button to submit form at (148, 680) on .btn
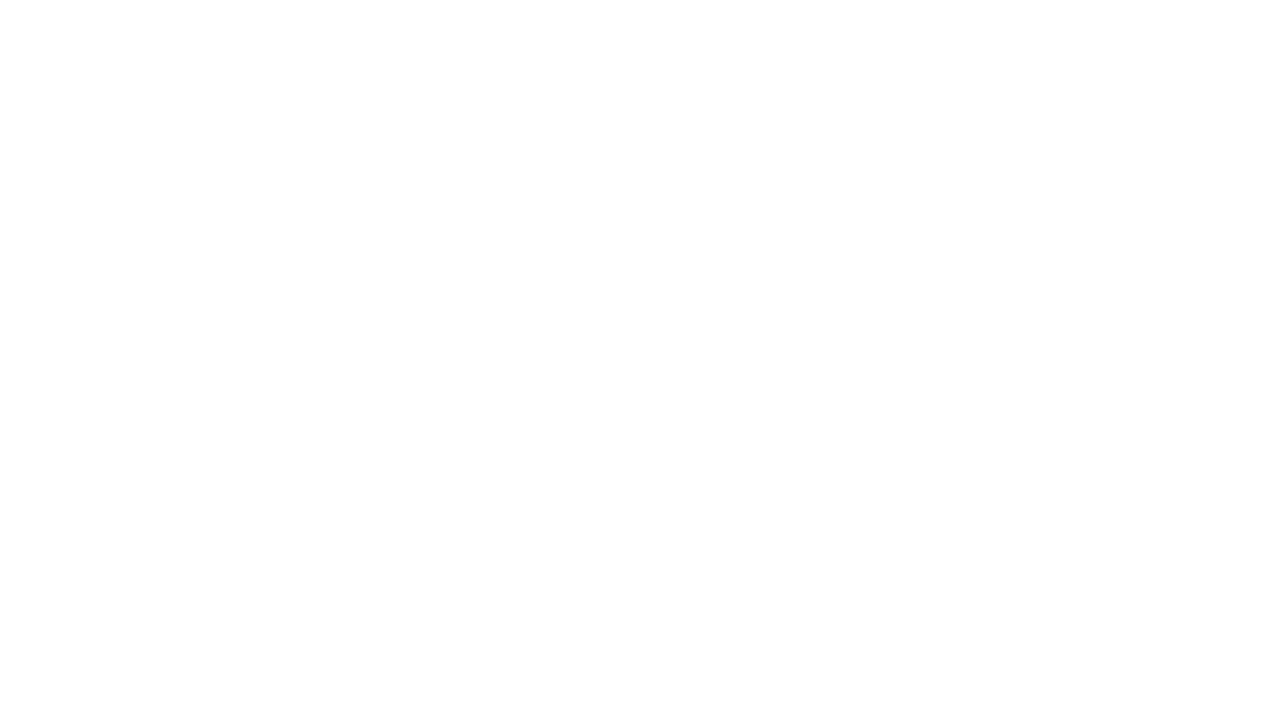

Form submission successful - alert appeared
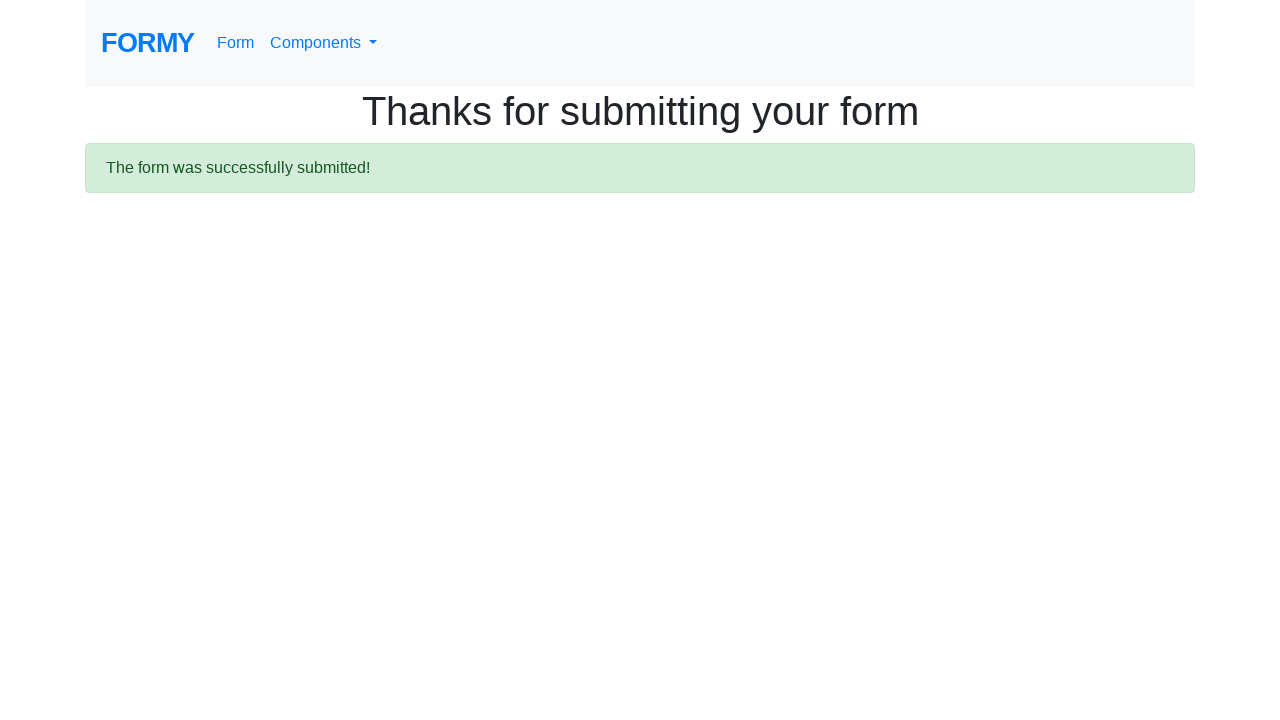

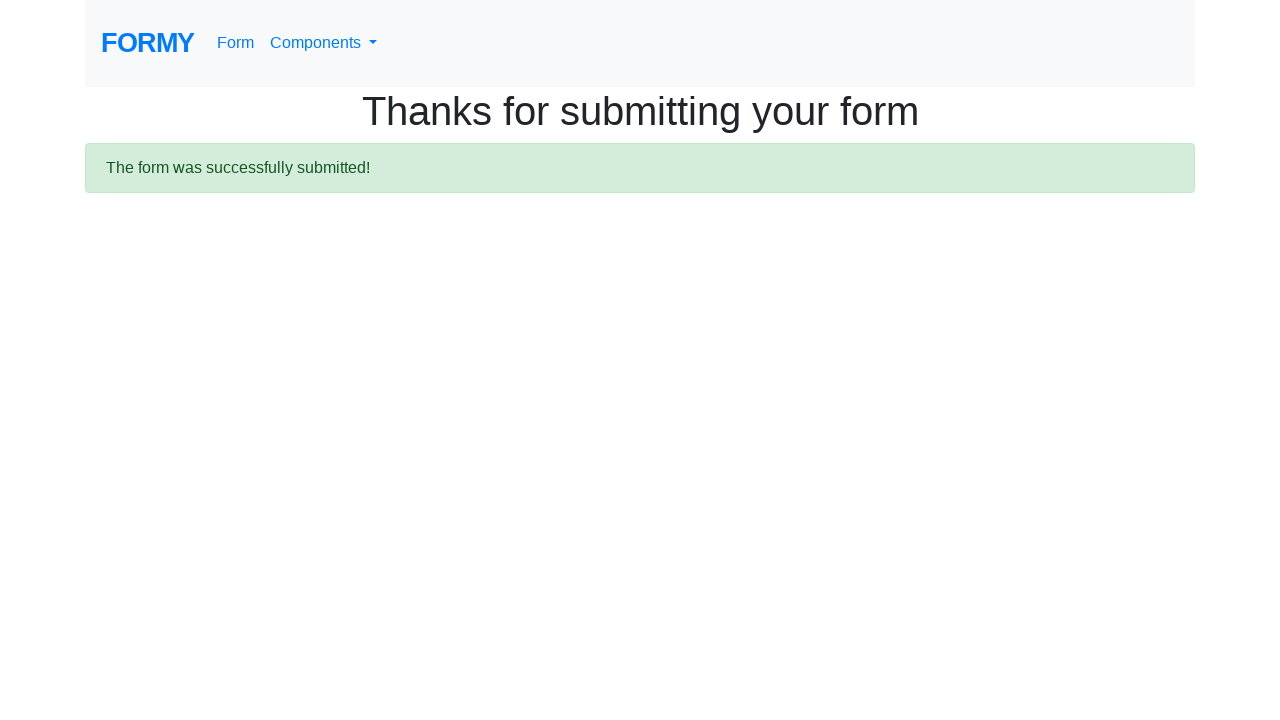